Tests radio button selection by clicking directly on the "Man" radio button element and verifying it is selected while others are not

Starting URL: https://testotomasyonu.com/form

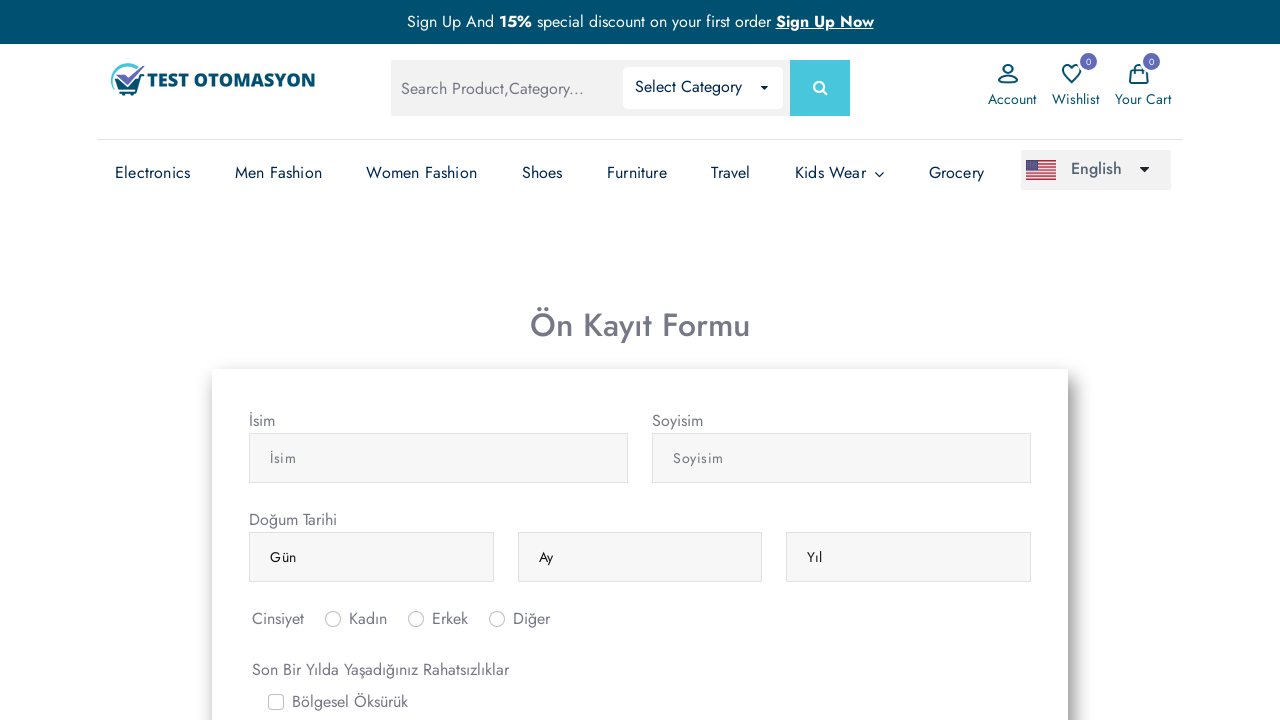

Clicked the 'Man' radio button element at (416, 619) on #inlineRadio2
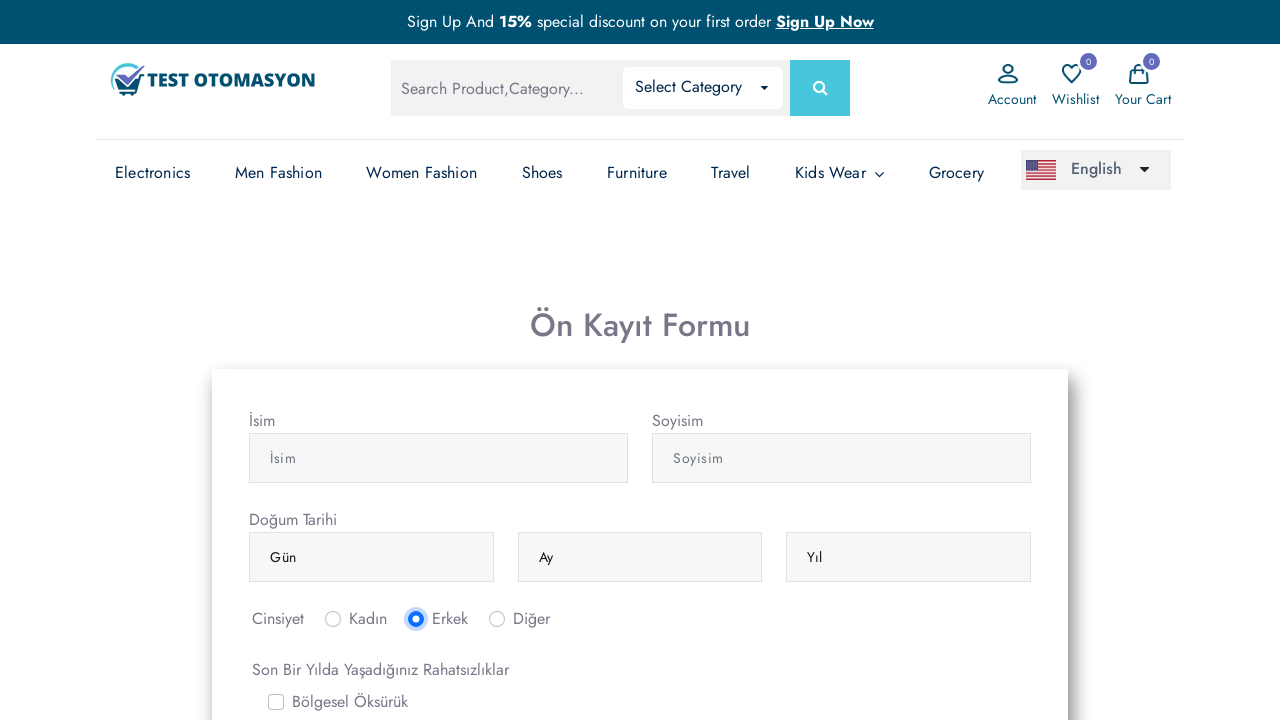

Located the 'Man' radio button element
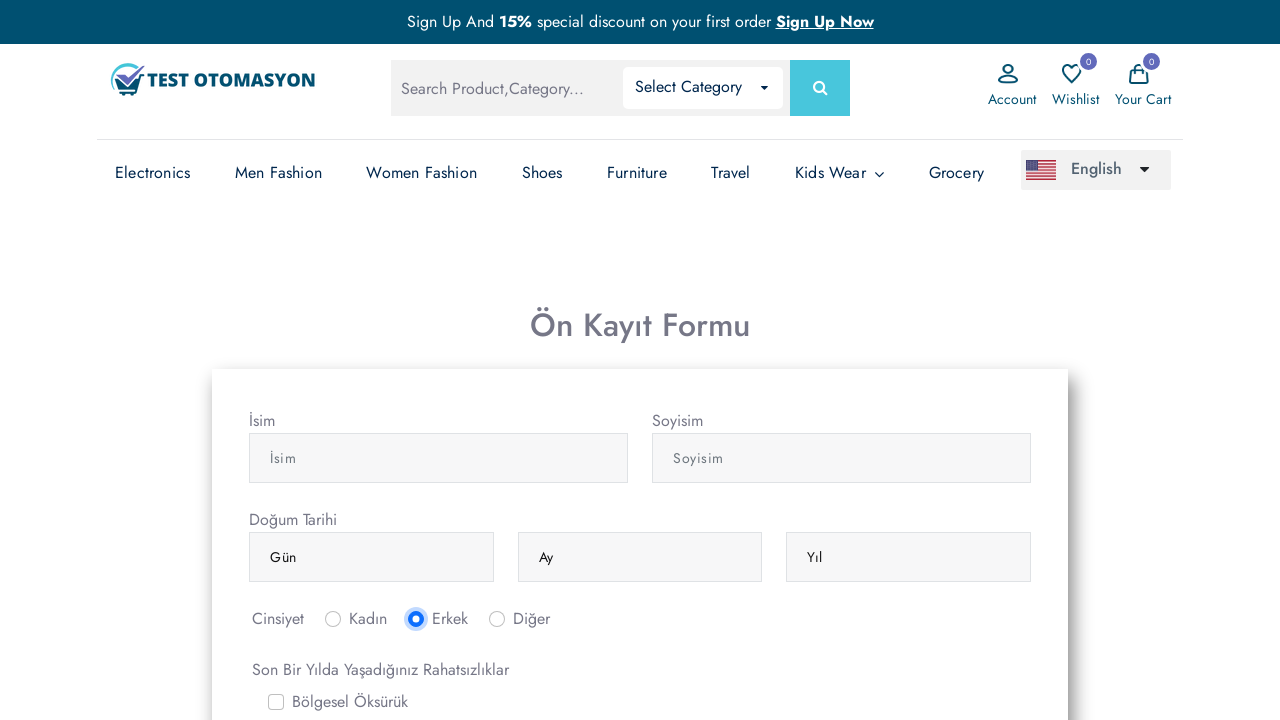

Located the 'Woman' radio button element
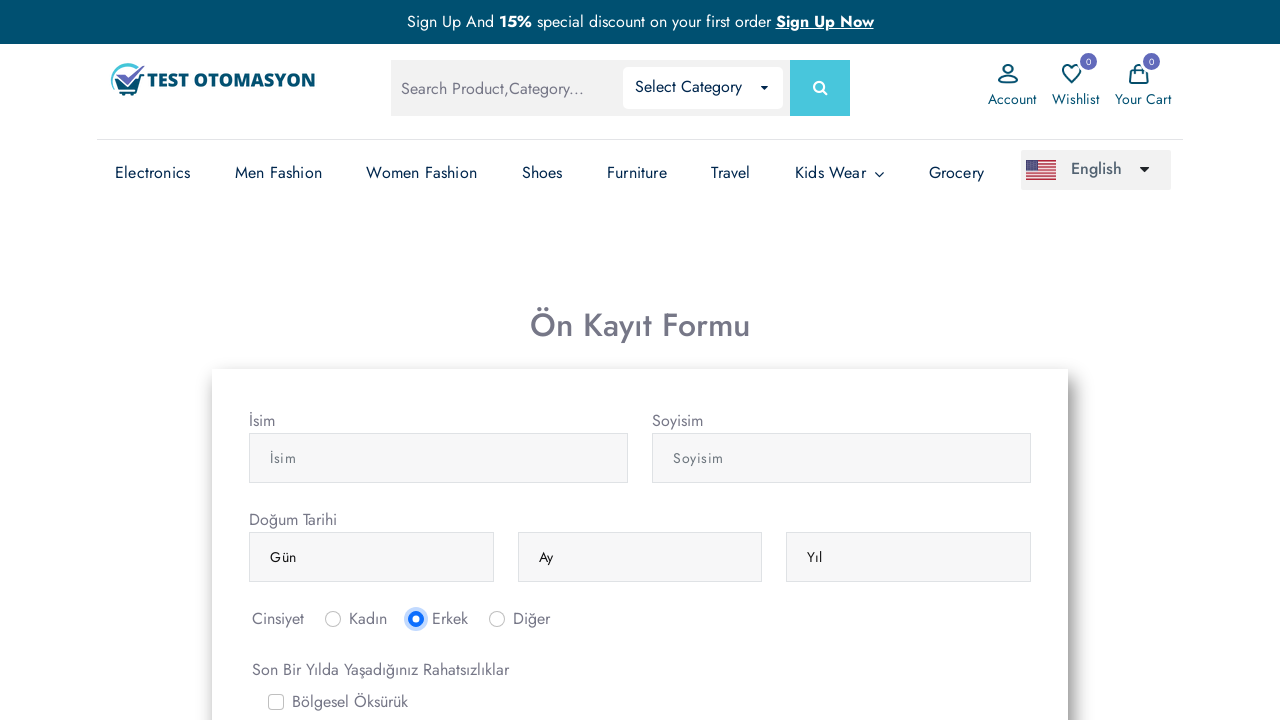

Located the 'Other' radio button element
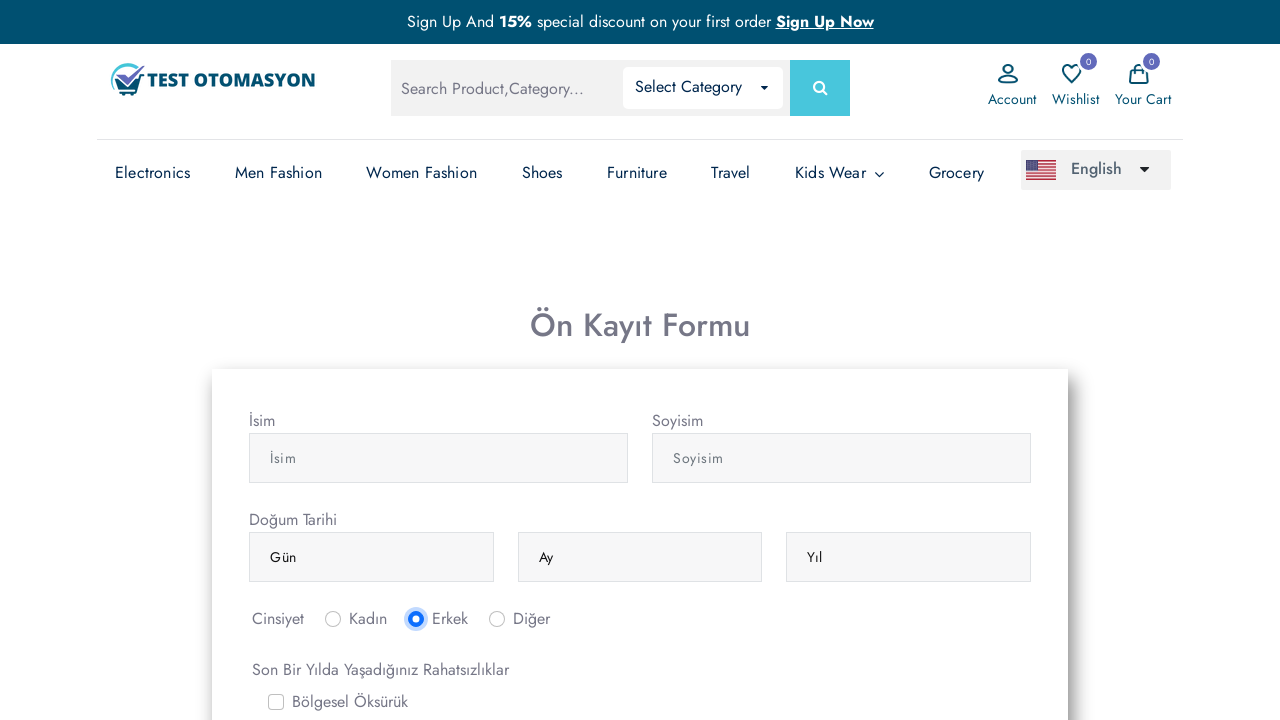

Verified that 'Man' radio button is selected
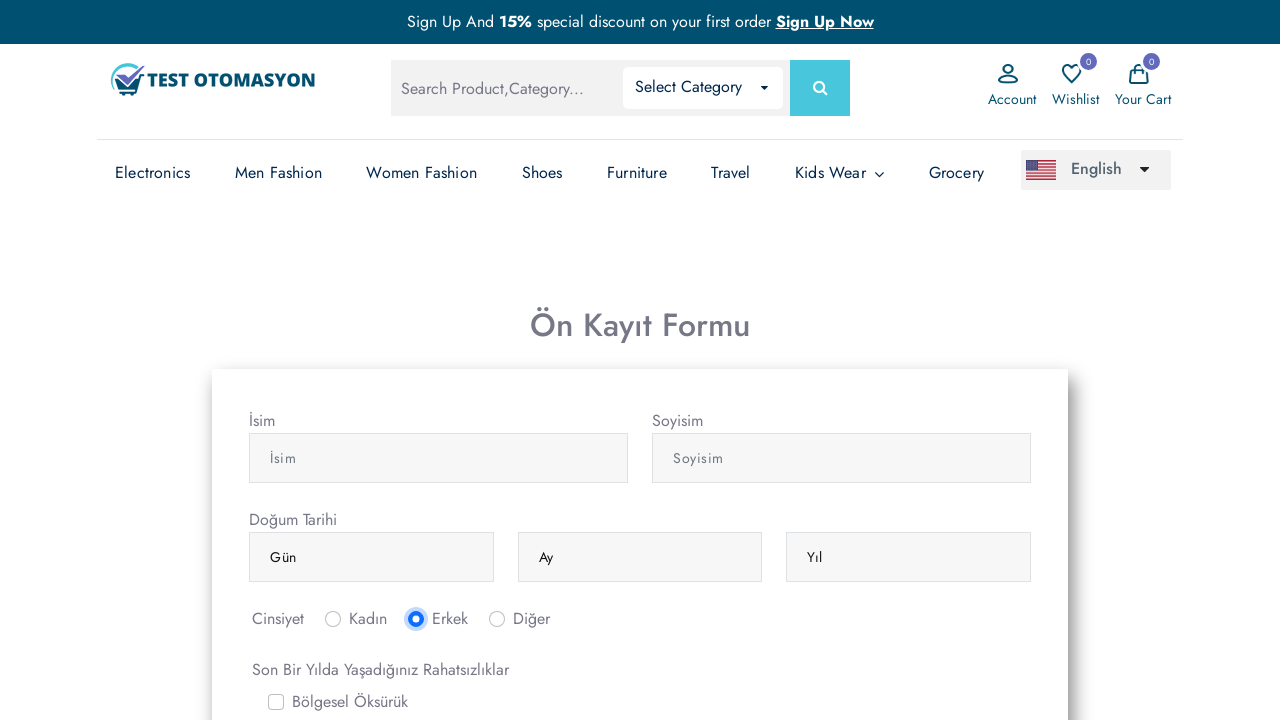

Verified that 'Woman' radio button is not selected
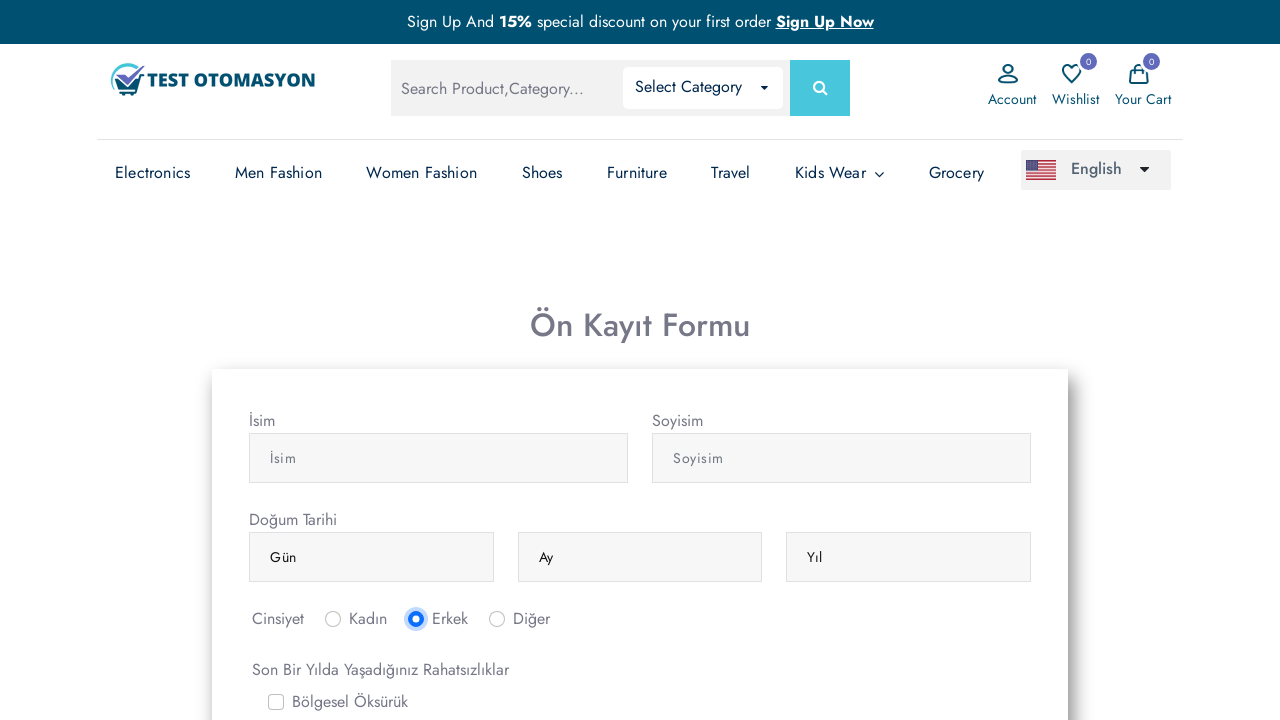

Verified that 'Other' radio button is not selected
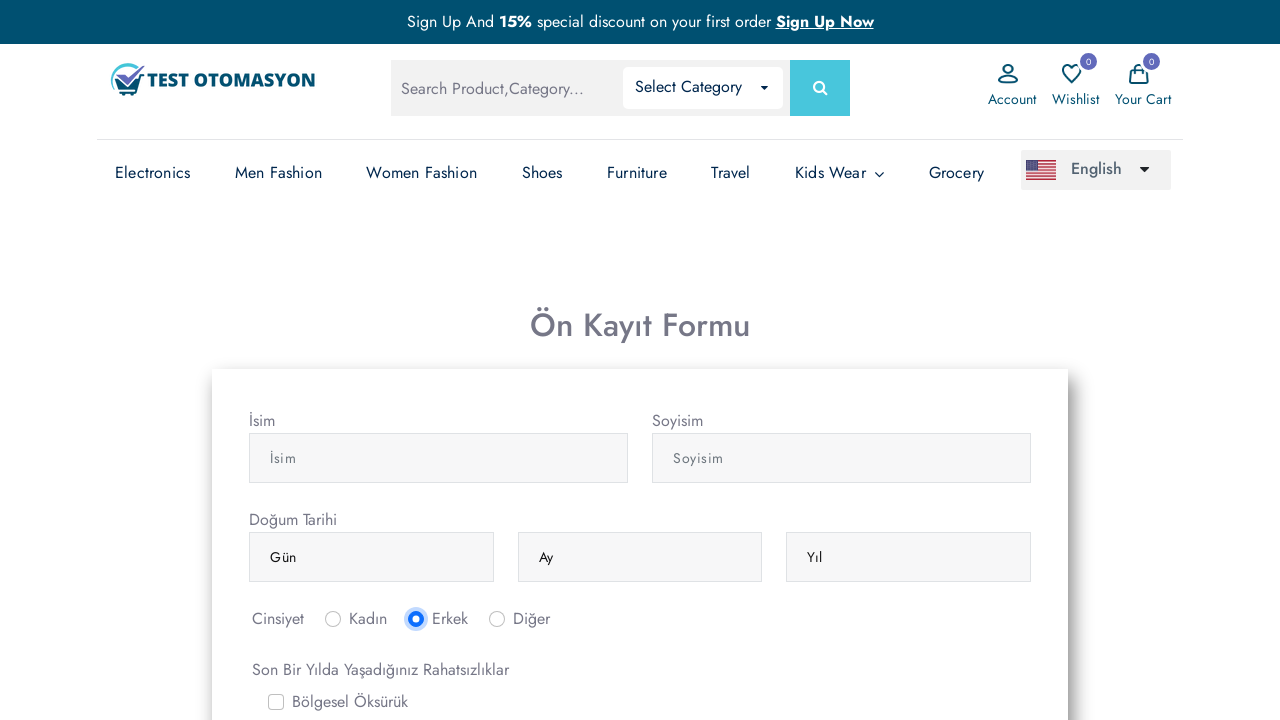

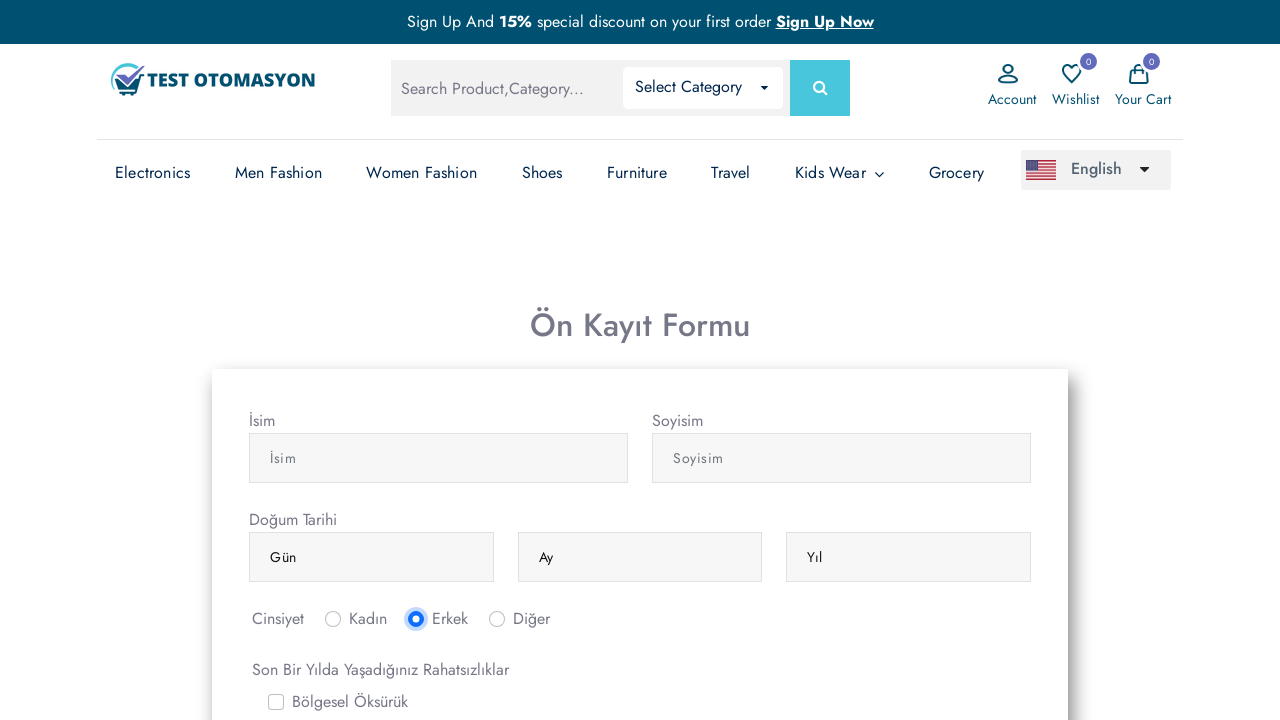